Navigates to Rahul Shetty Academy's Automation Practice page and verifies it loads successfully

Starting URL: https://rahulshettyacademy.com/AutomationPractice/

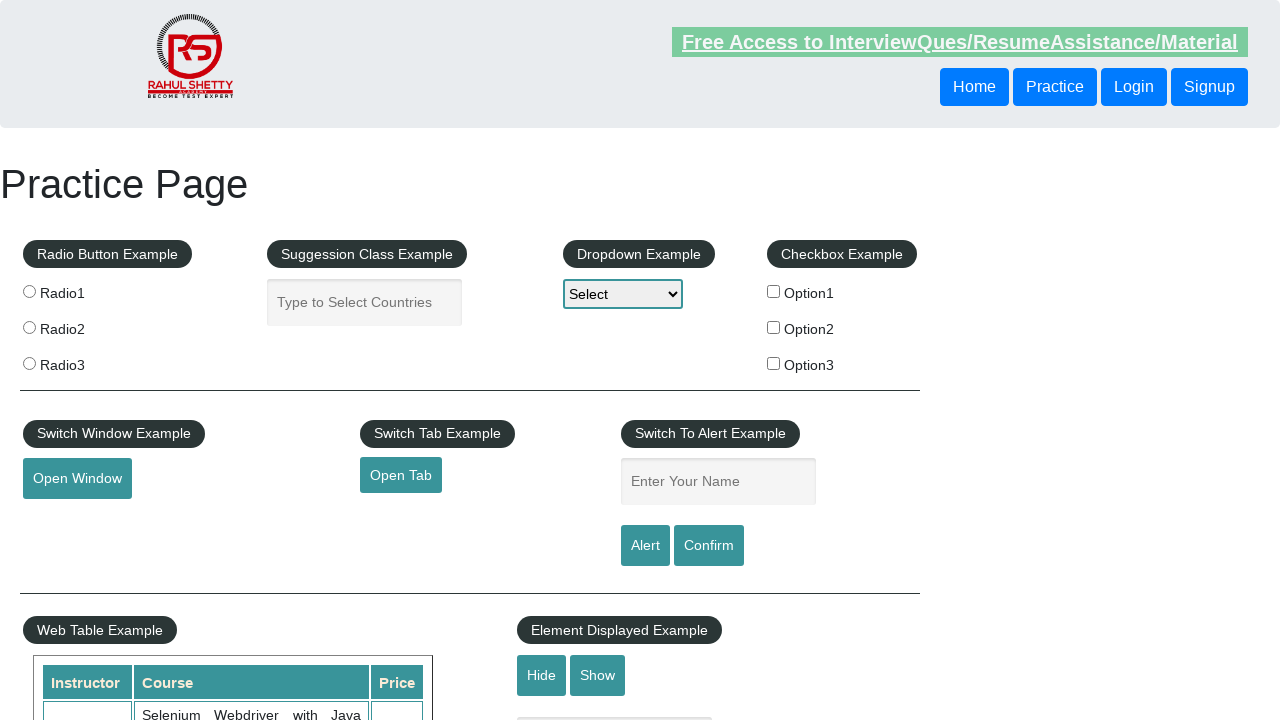

Page DOM content loaded
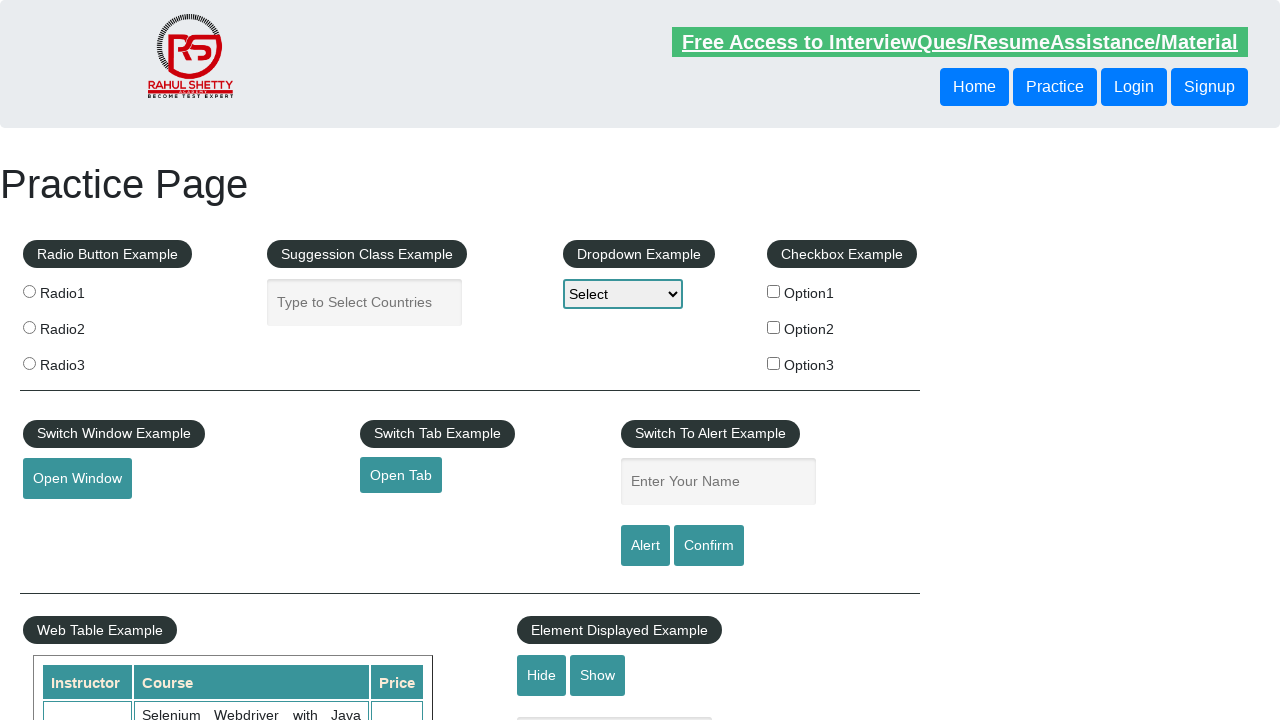

Body element is visible - Rahul Shetty Academy Automation Practice page loaded successfully
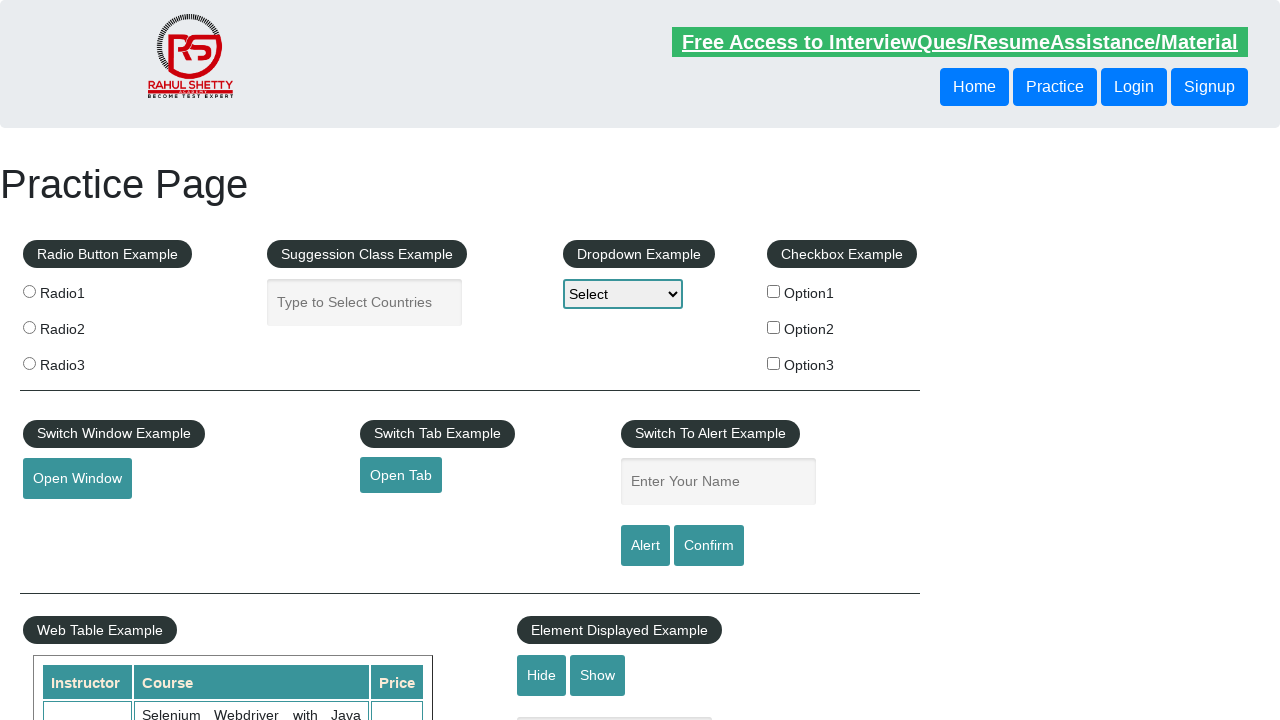

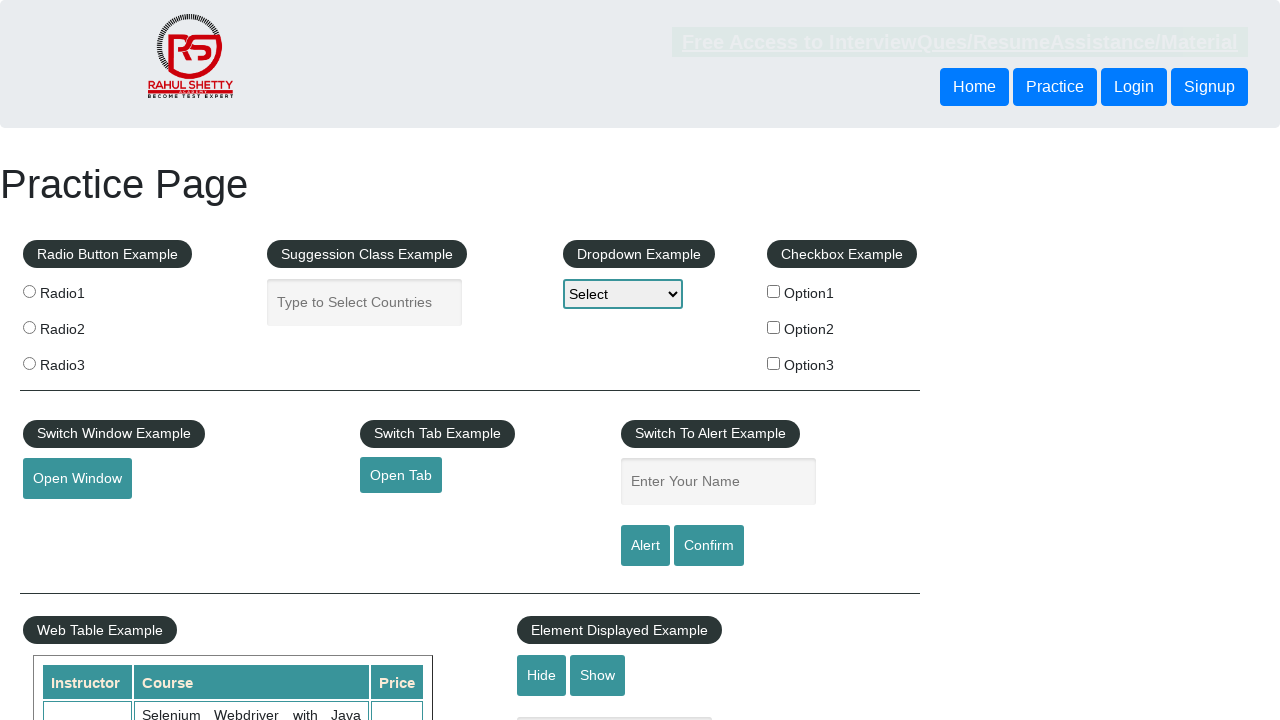